Navigates to GitLab homepage to verify the page loads successfully

Starting URL: https://gitlab.com/

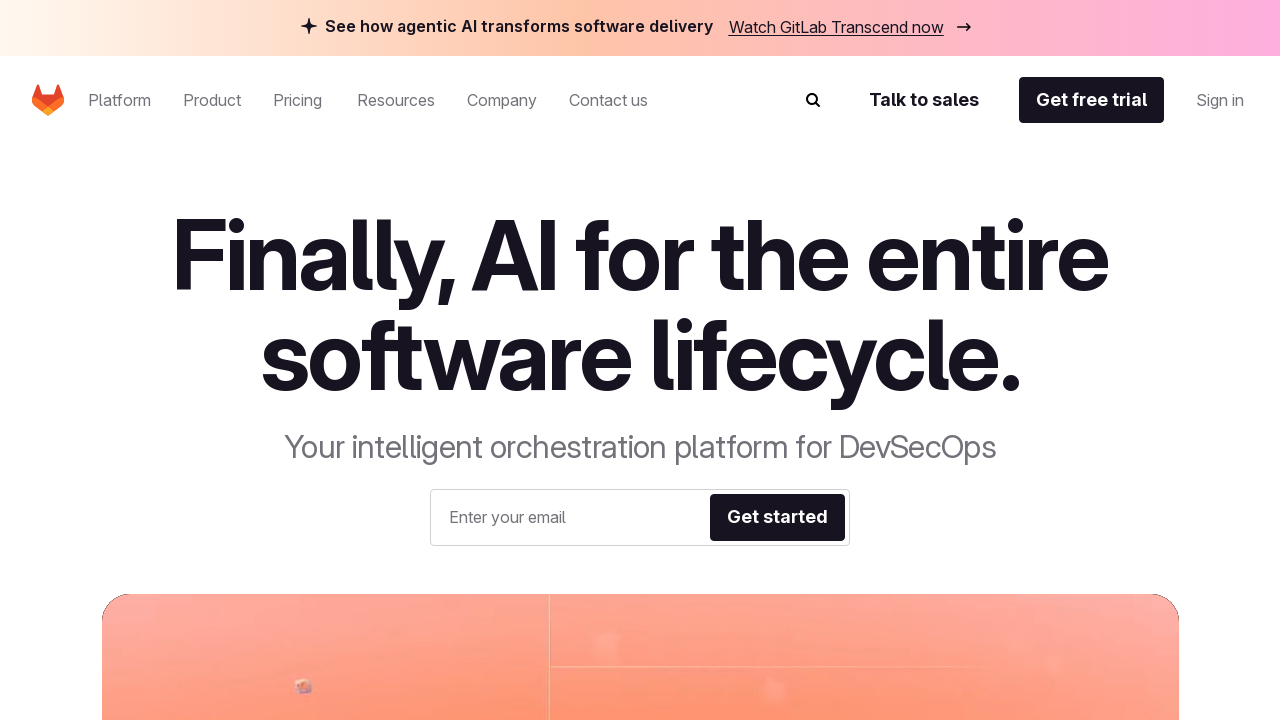

Waited for network idle state on GitLab homepage
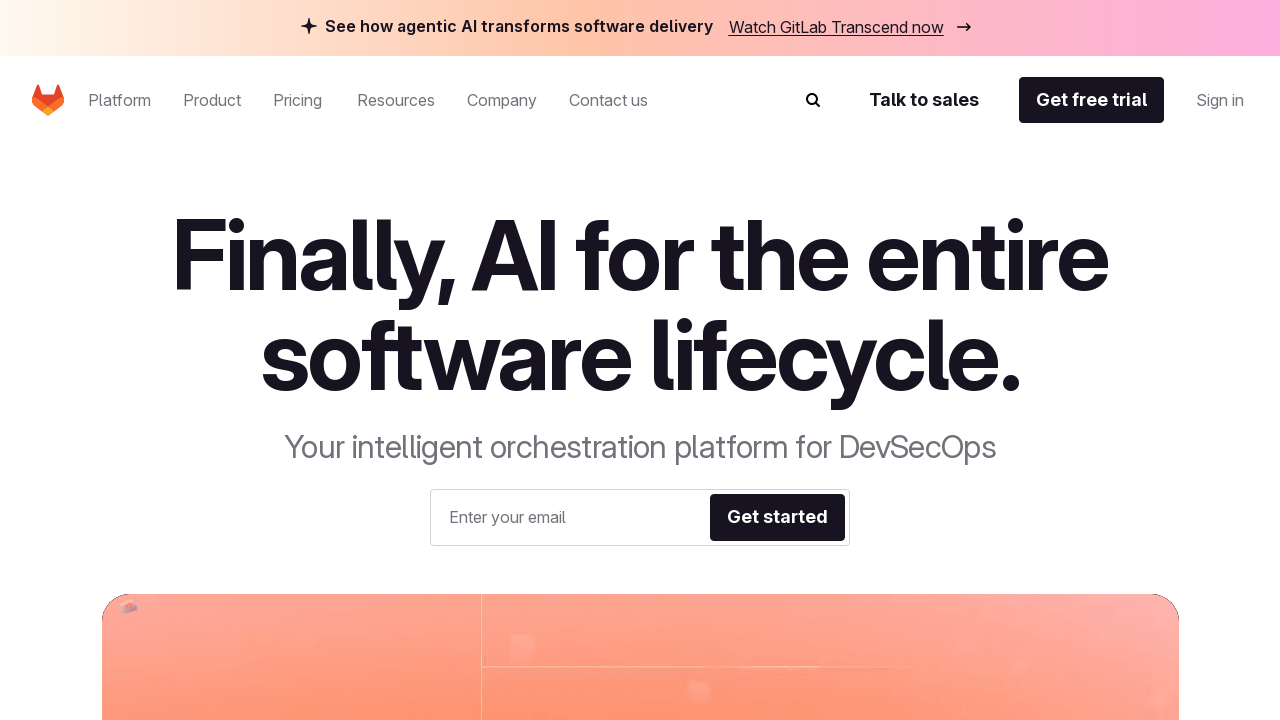

Verified body element is visible on GitLab homepage
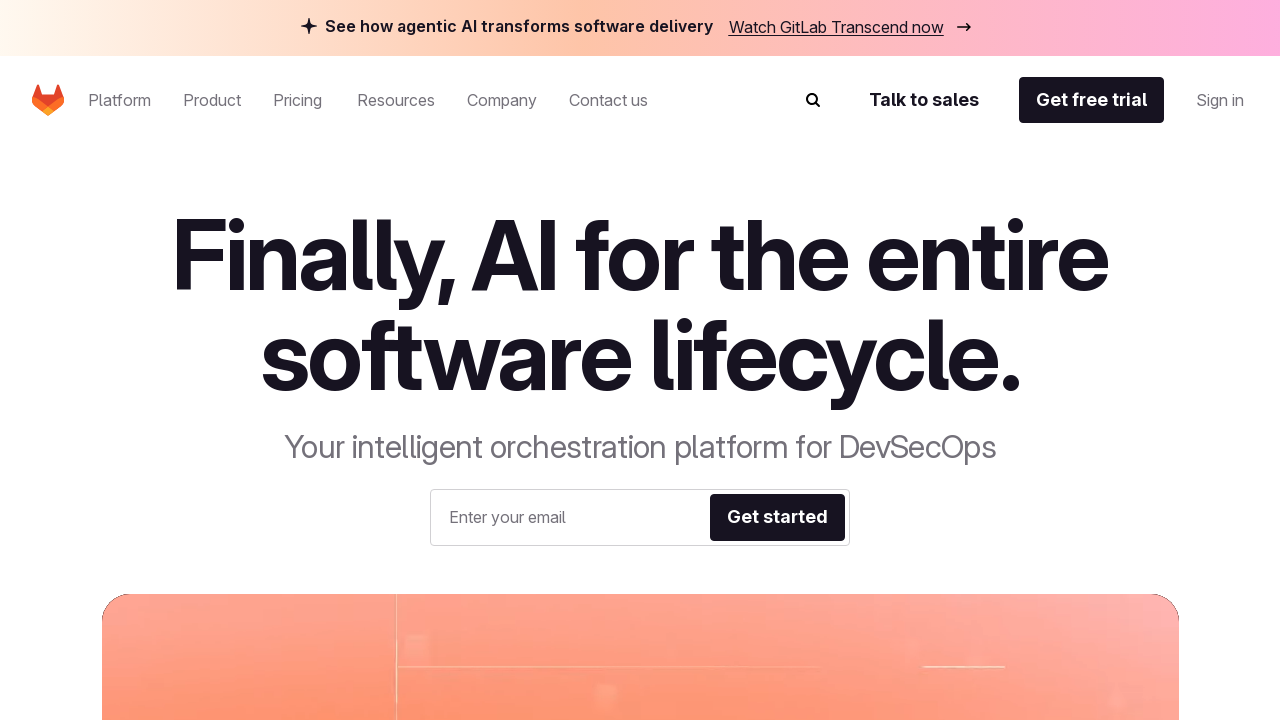

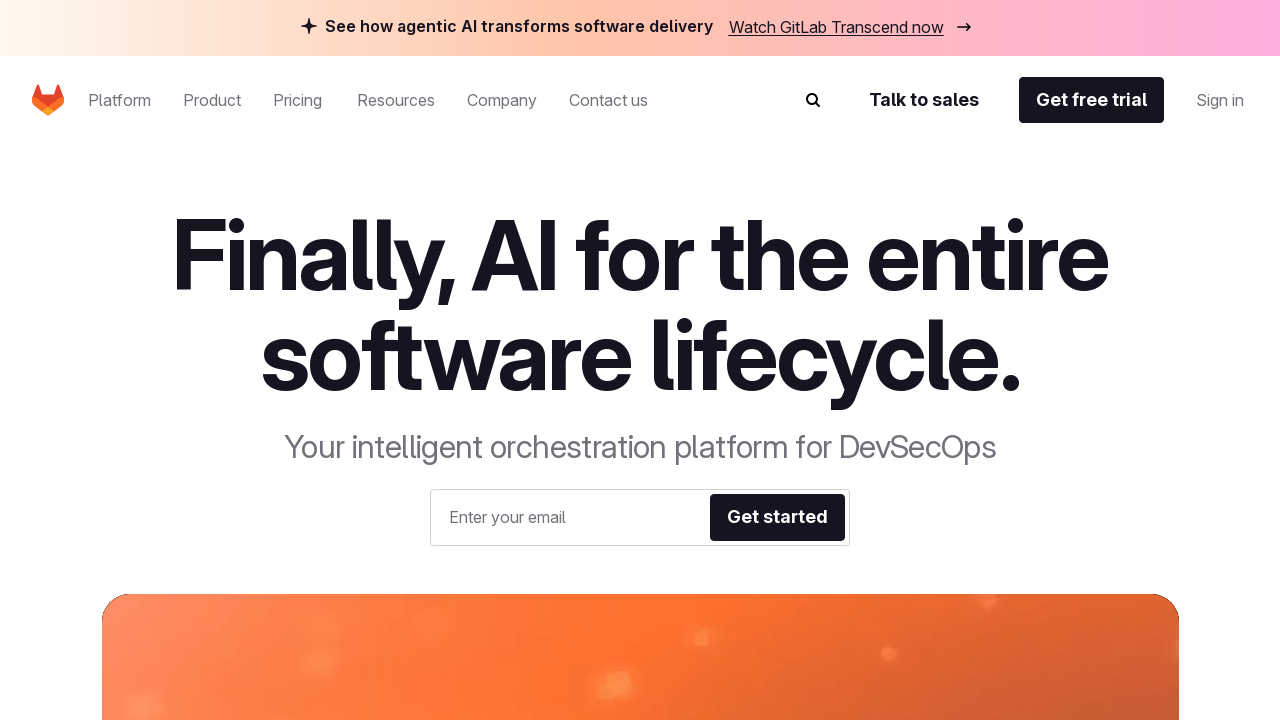